Tests registration form validation with weak password

Starting URL: https://dsportalapp.herokuapp.com/register

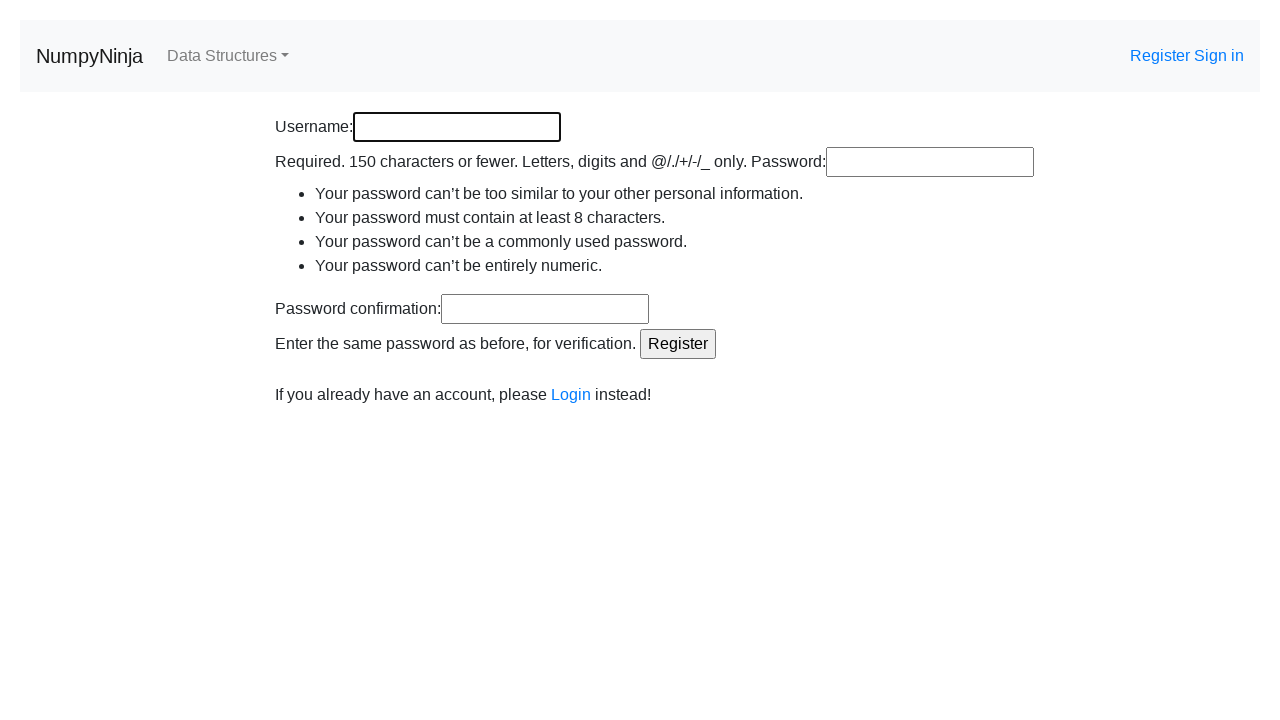

Filled username field with 'manasa' on #id_username
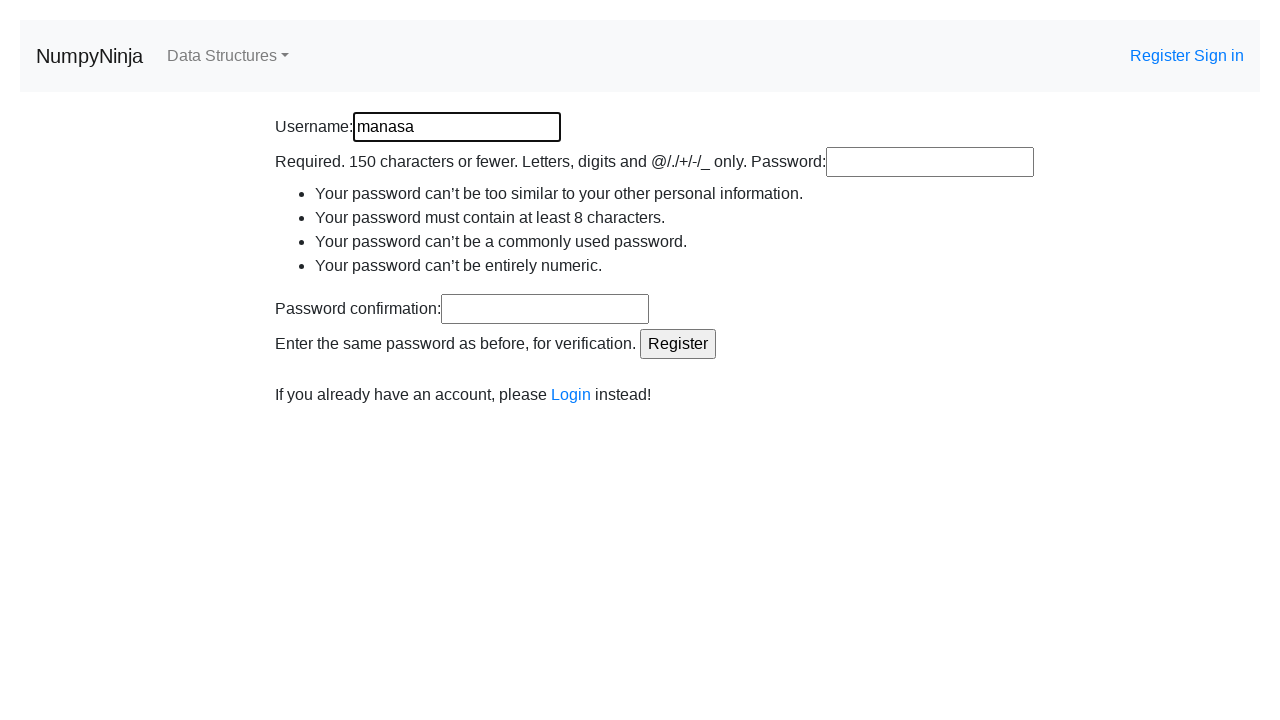

Filled password field with weak password '12345' on #id_password1
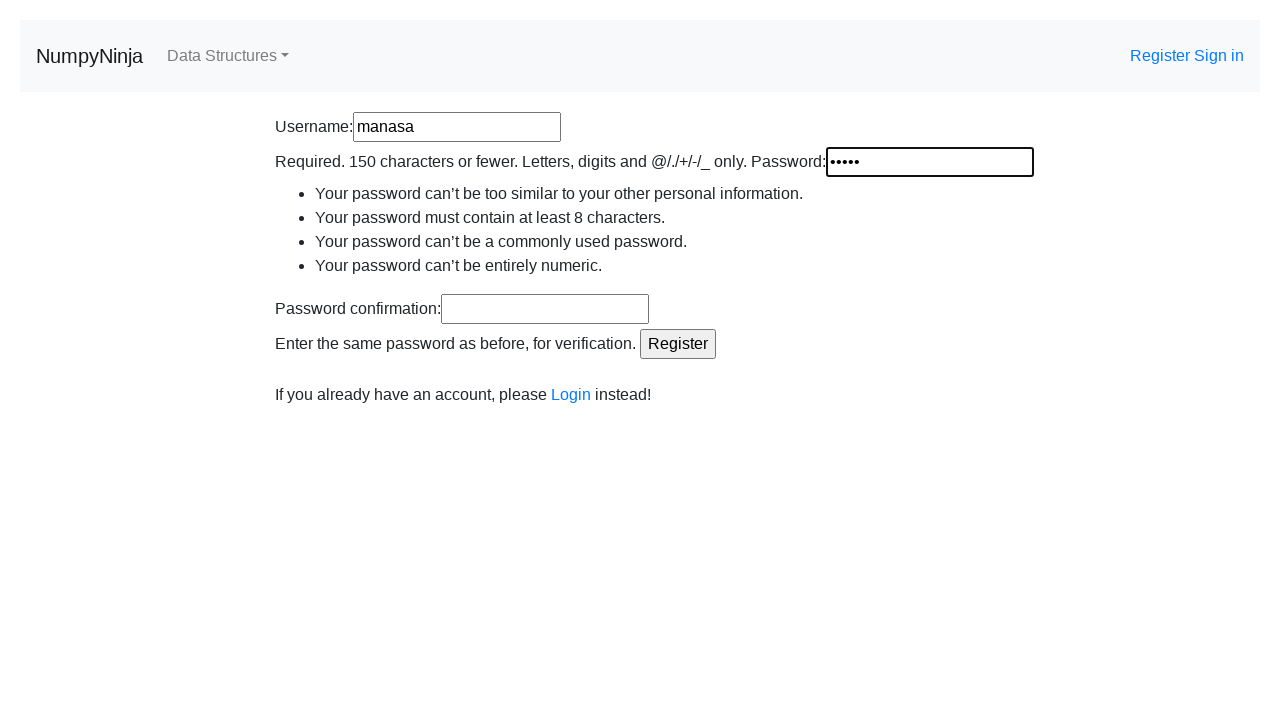

Filled password confirmation field with '12345' on #id_password2
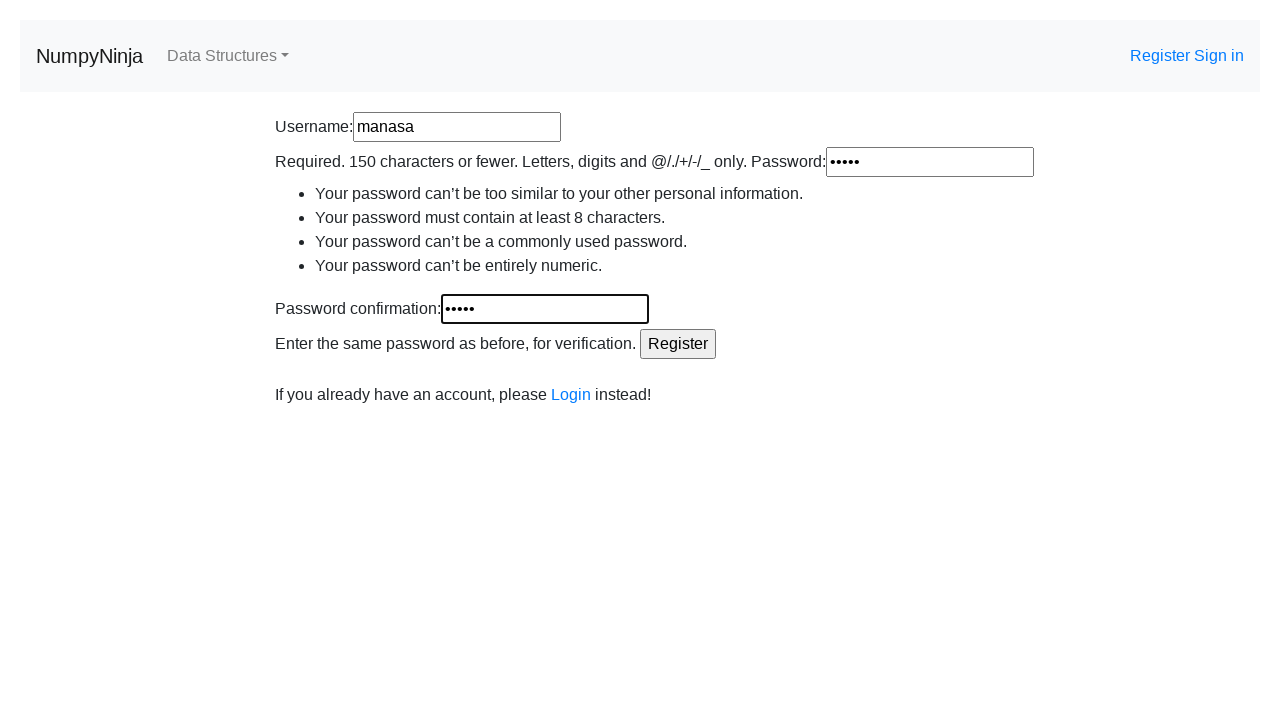

Clicked register button to submit form with weak password at (678, 344) on xpath=/html/body/div[2]/div/div[2]/form/input[5]
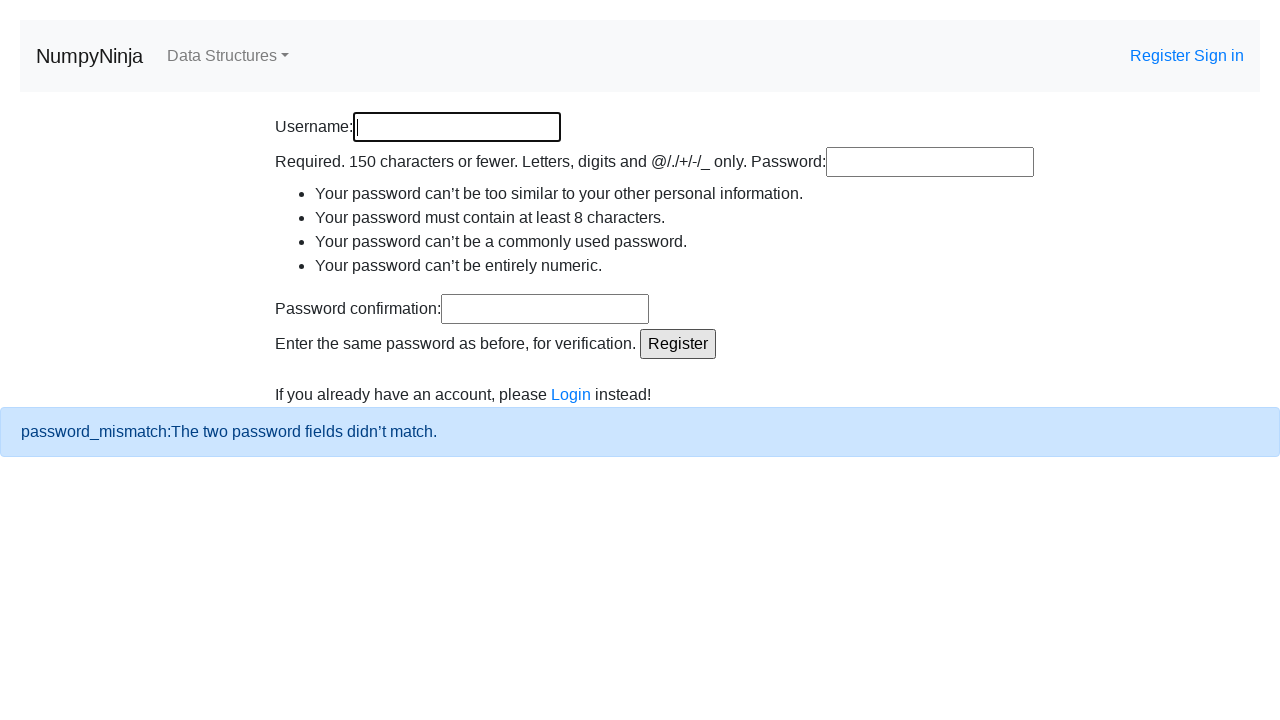

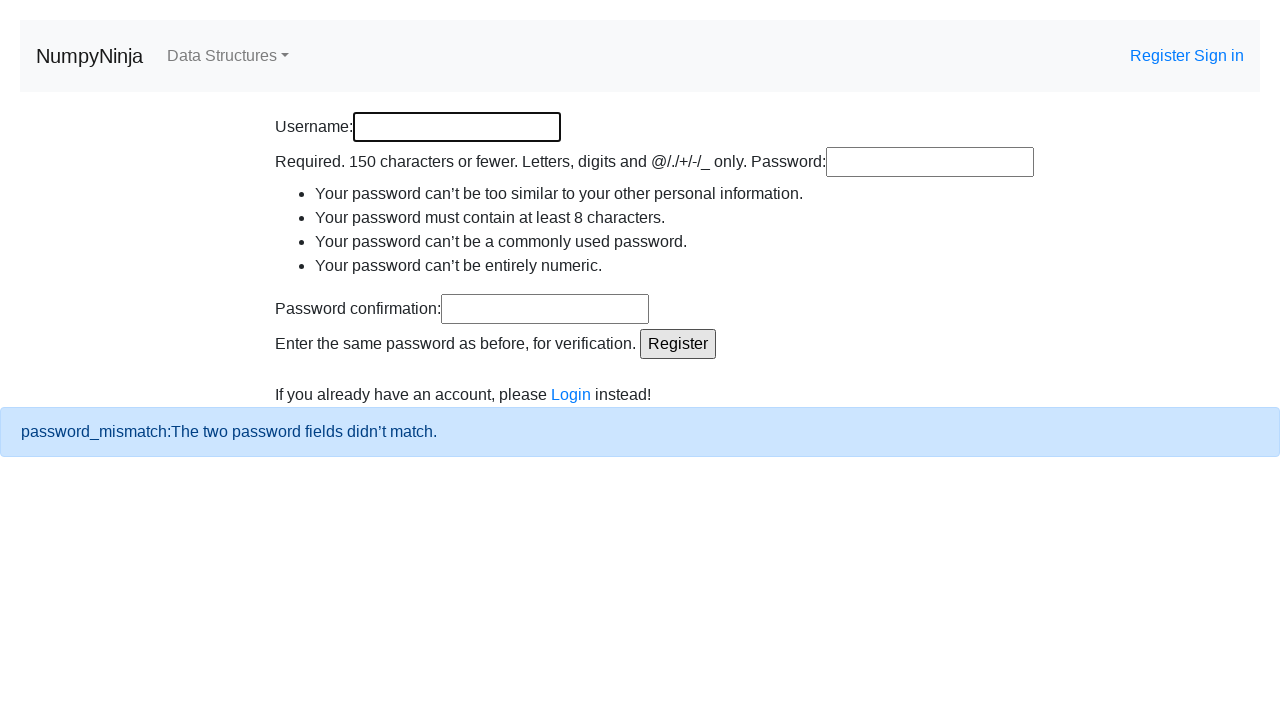